Tests a math challenge form by reading a value from the page, calculating a logarithmic result, entering it into a form field, checking required checkboxes, and submitting the form.

Starting URL: http://suninjuly.github.io/math.html

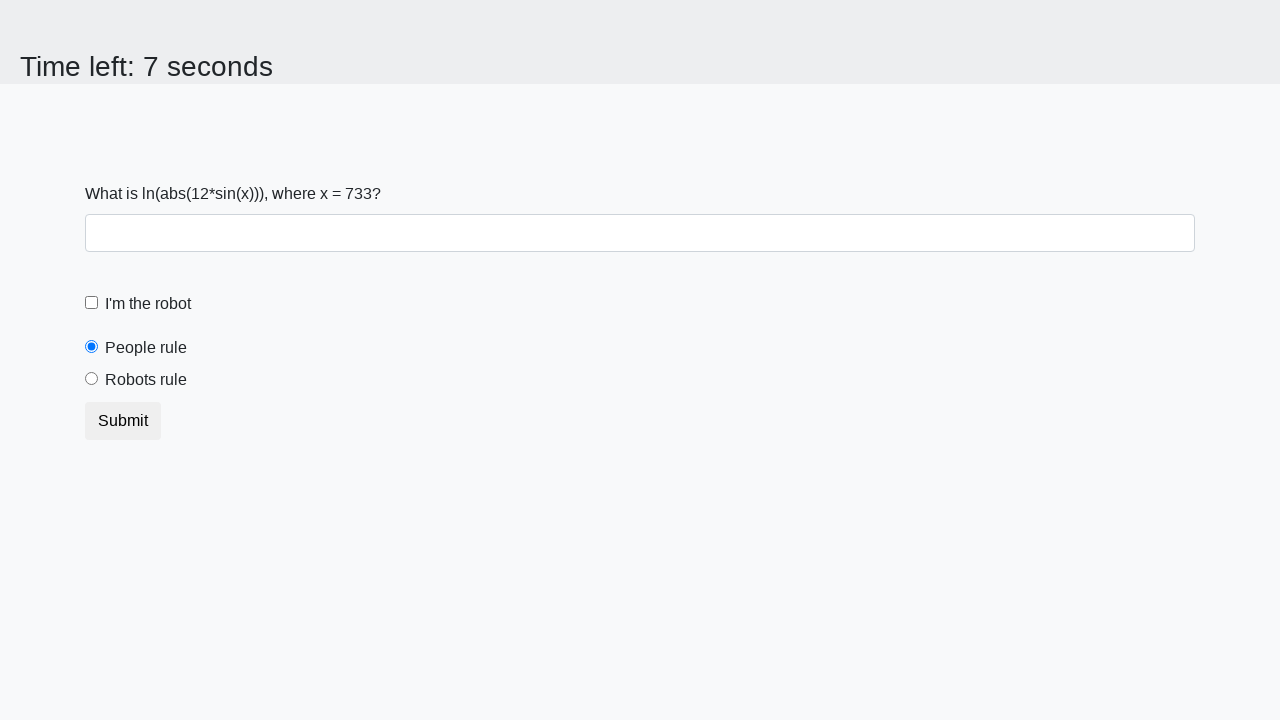

Located the form control input element
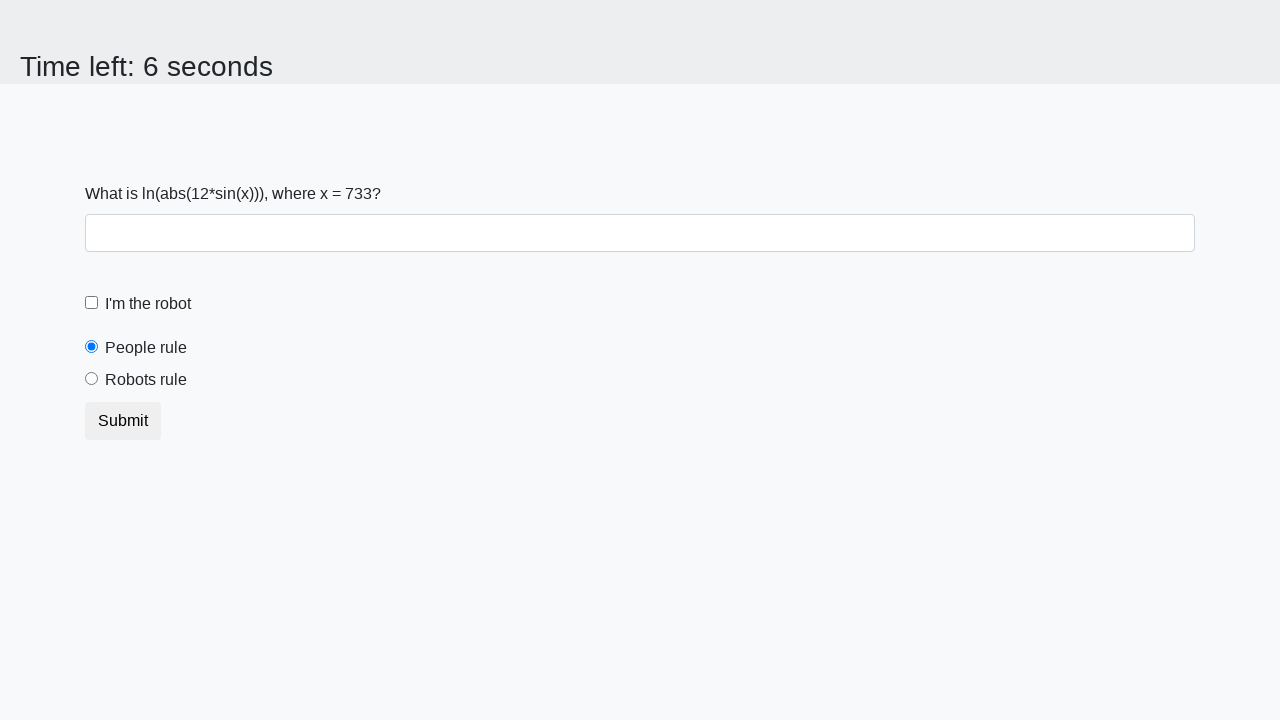

Retrieved value attribute from form control input
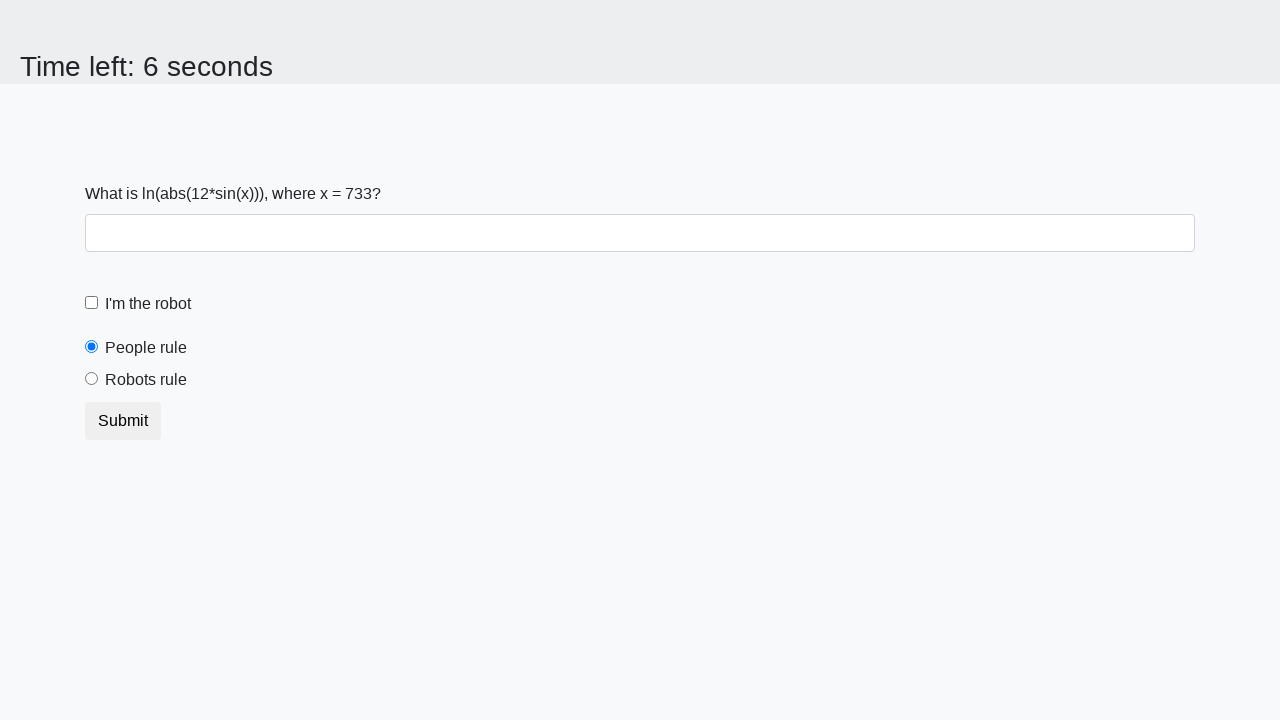

Retrieved text content from input_value element as fallback
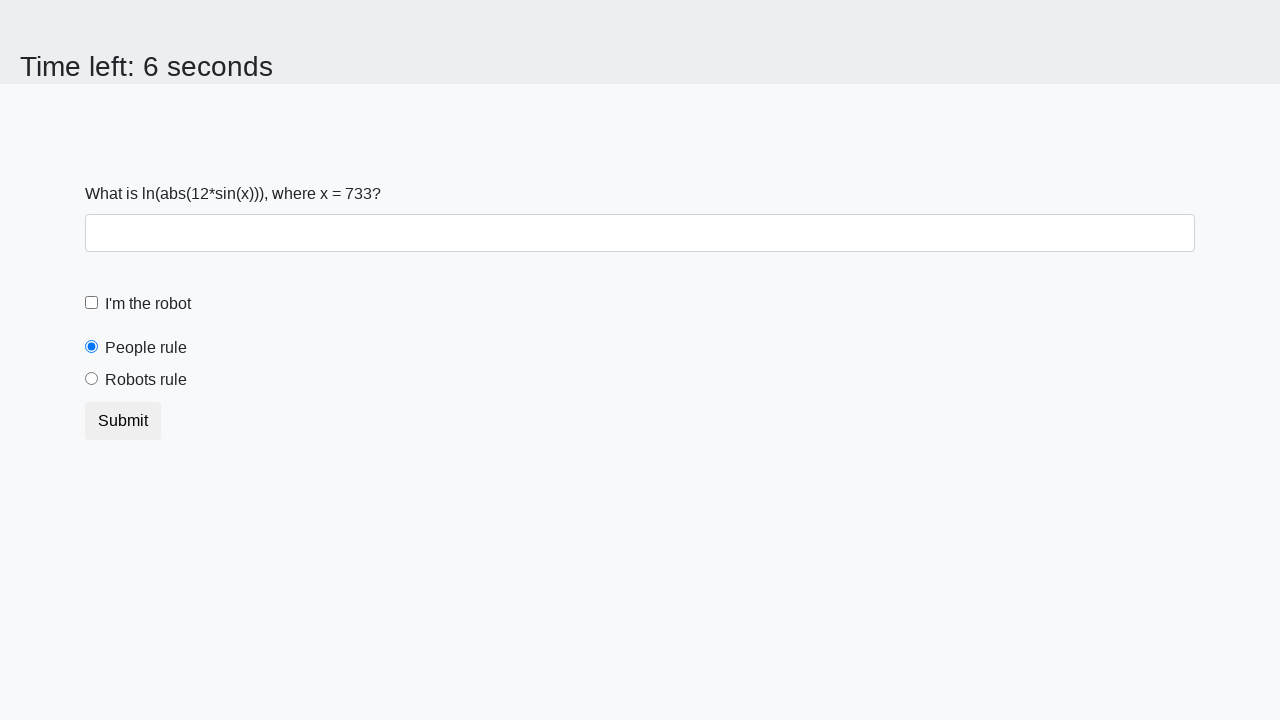

Calculated logarithmic answer: 2.317969180494312
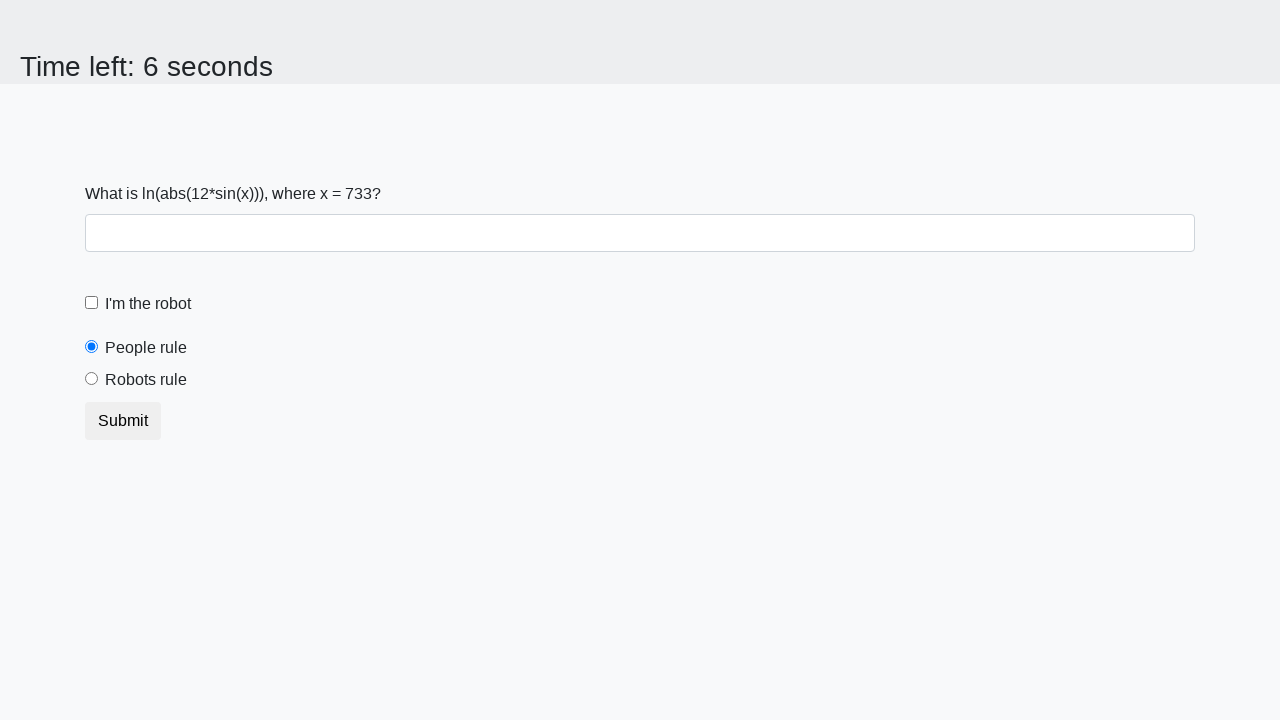

Filled answer field with calculated logarithmic result on input#answer
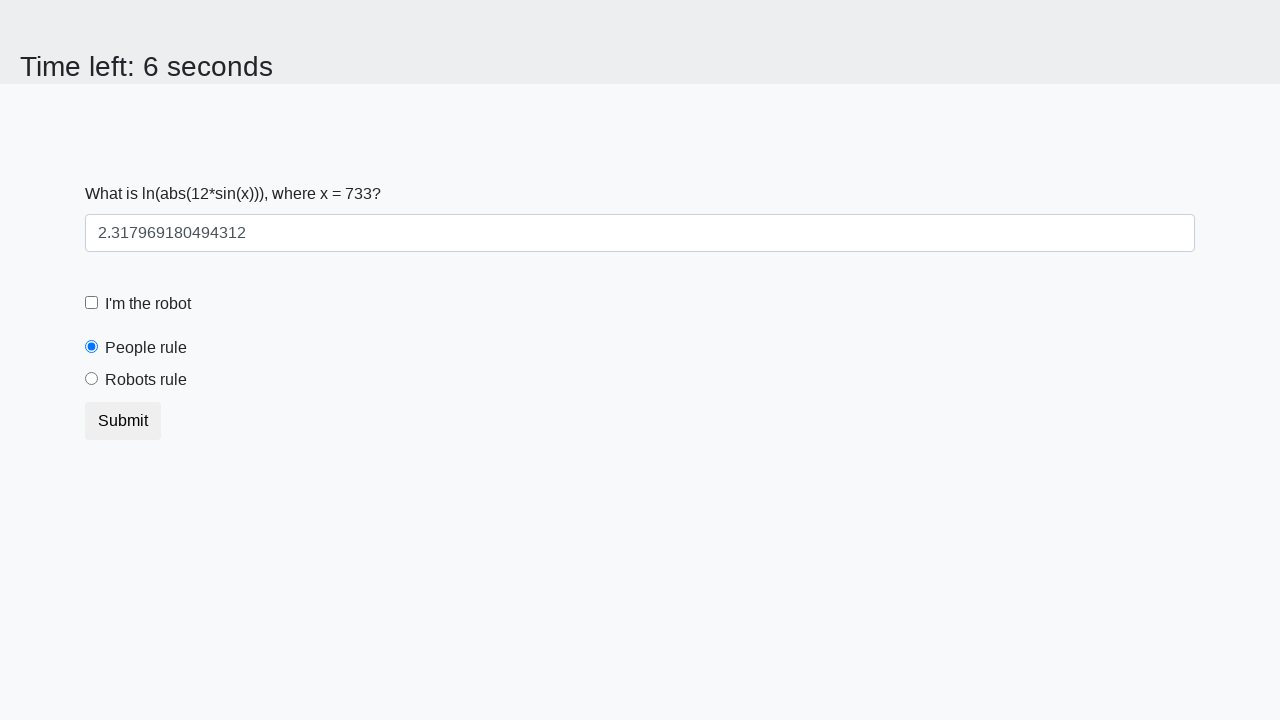

Checked the robots rule checkbox at (92, 379) on input#robotsRule
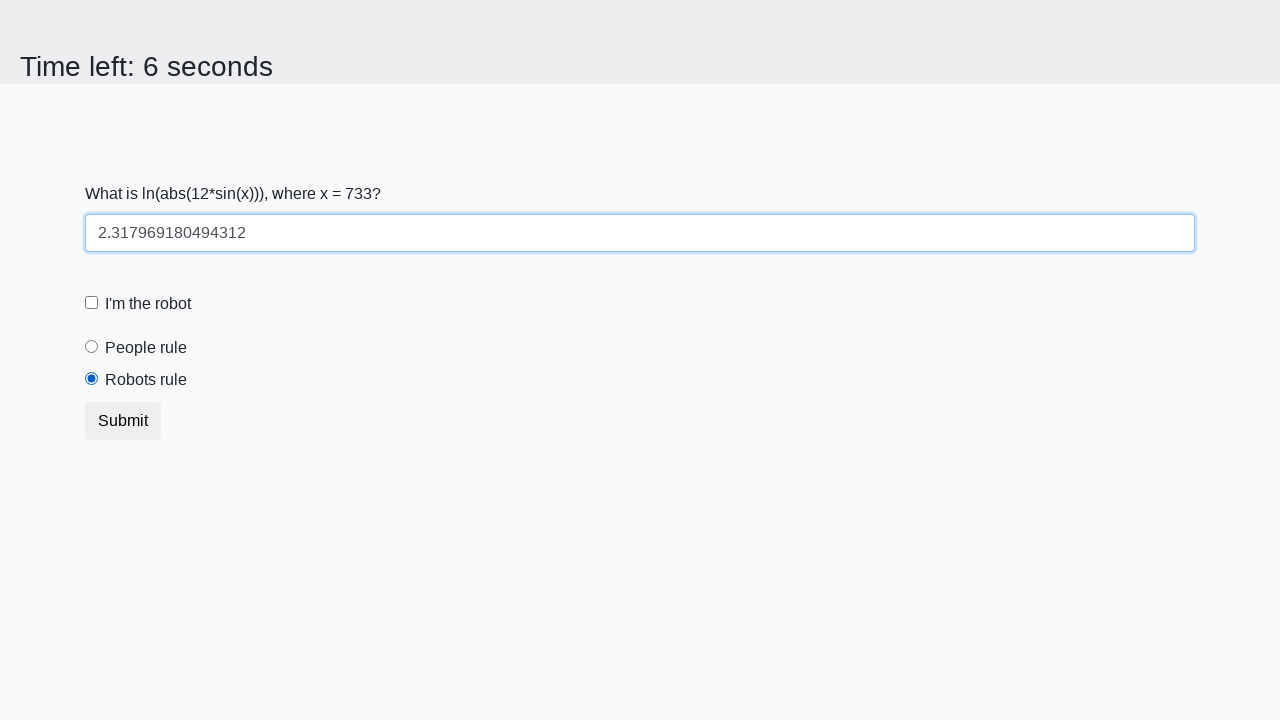

Clicked the submit button to complete the form at (123, 421) on button.btn
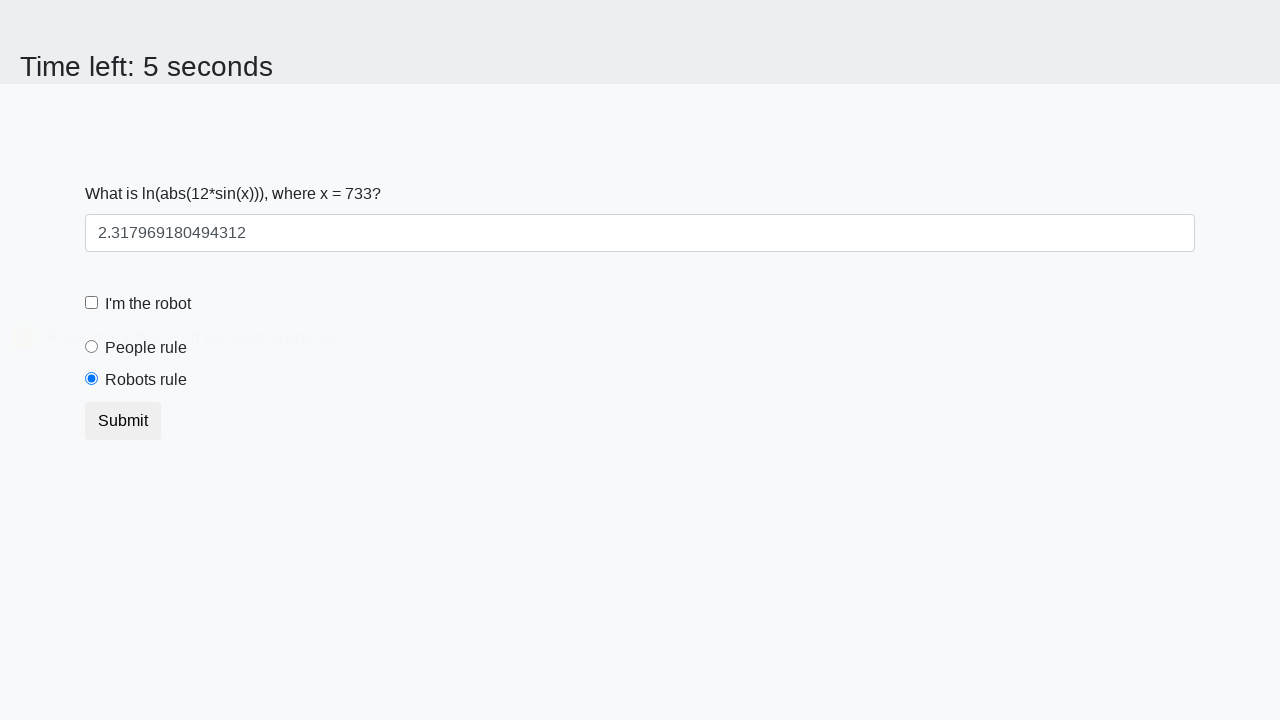

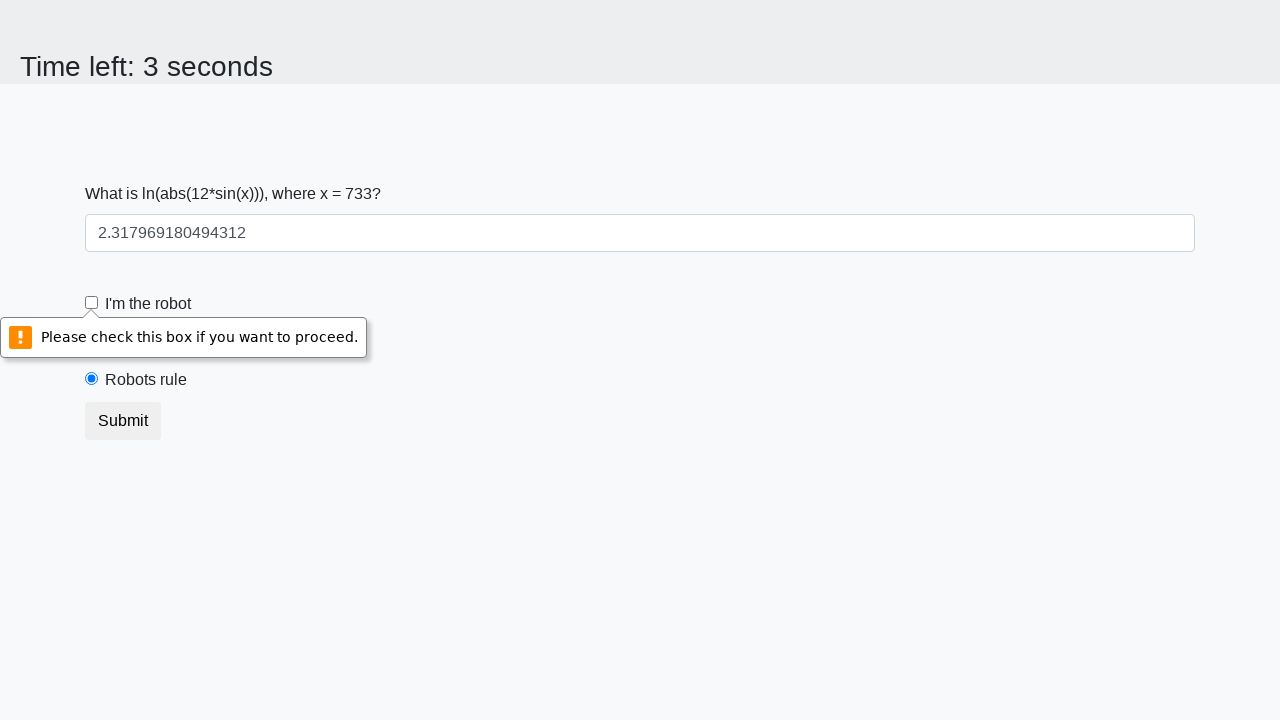